Tests explicit wait functionality by clicking a button that starts a timer and waiting for text to appear

Starting URL: http://seleniumpractise.blogspot.com/2016/08/how-to-use-explicit-wait-in-selenium.html

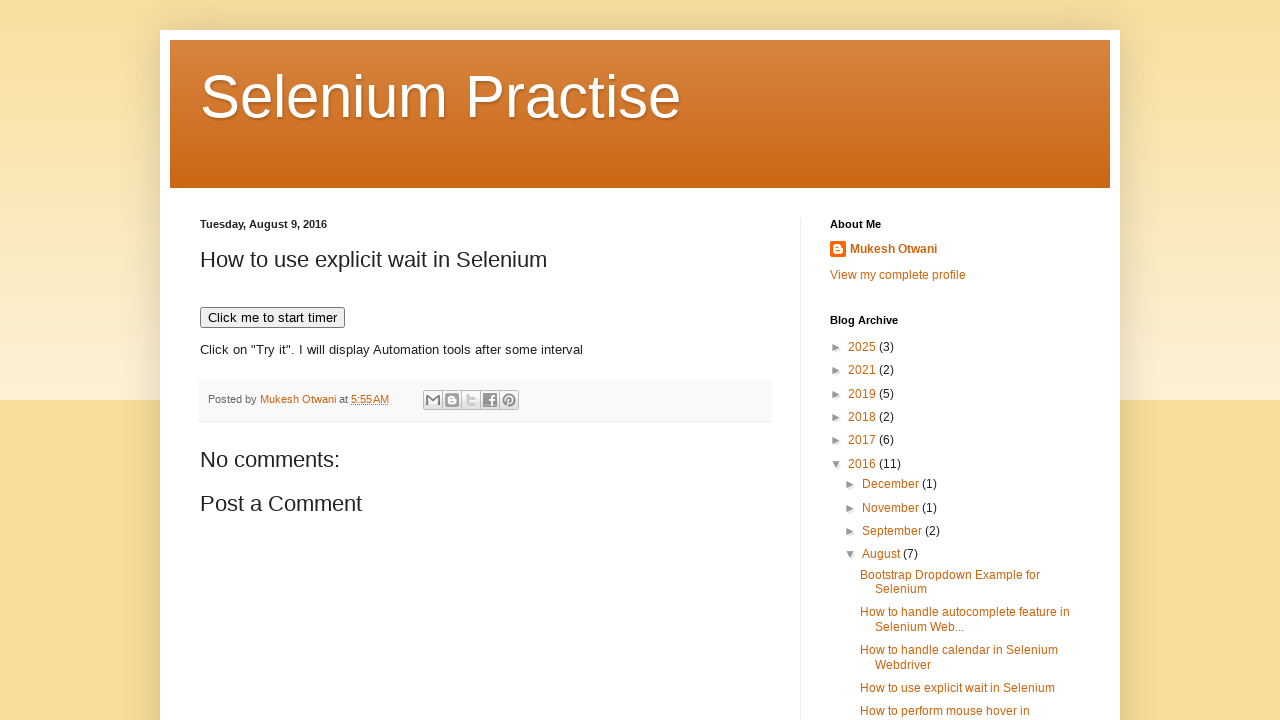

Clicked 'Click me to start timer' button to start the timer at (272, 318) on xpath=//button[text()='Click me to start timer']
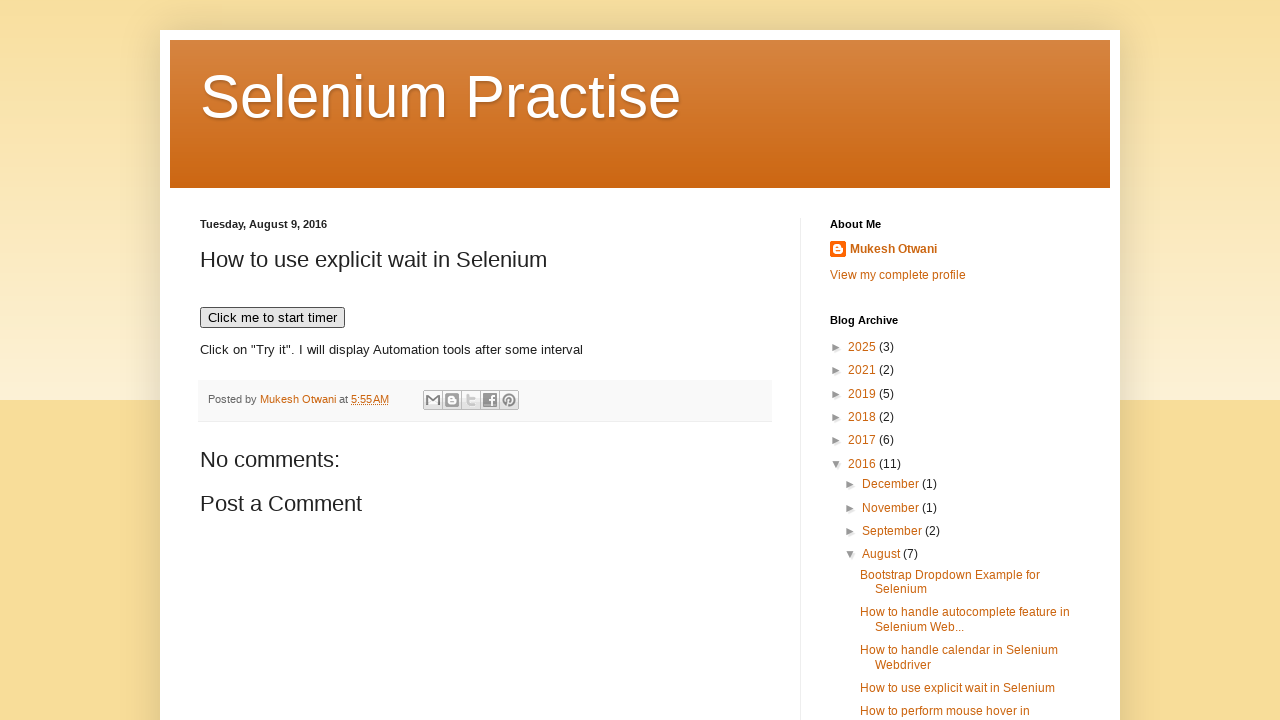

Explicit wait: WebDriver text became visible after timer completed
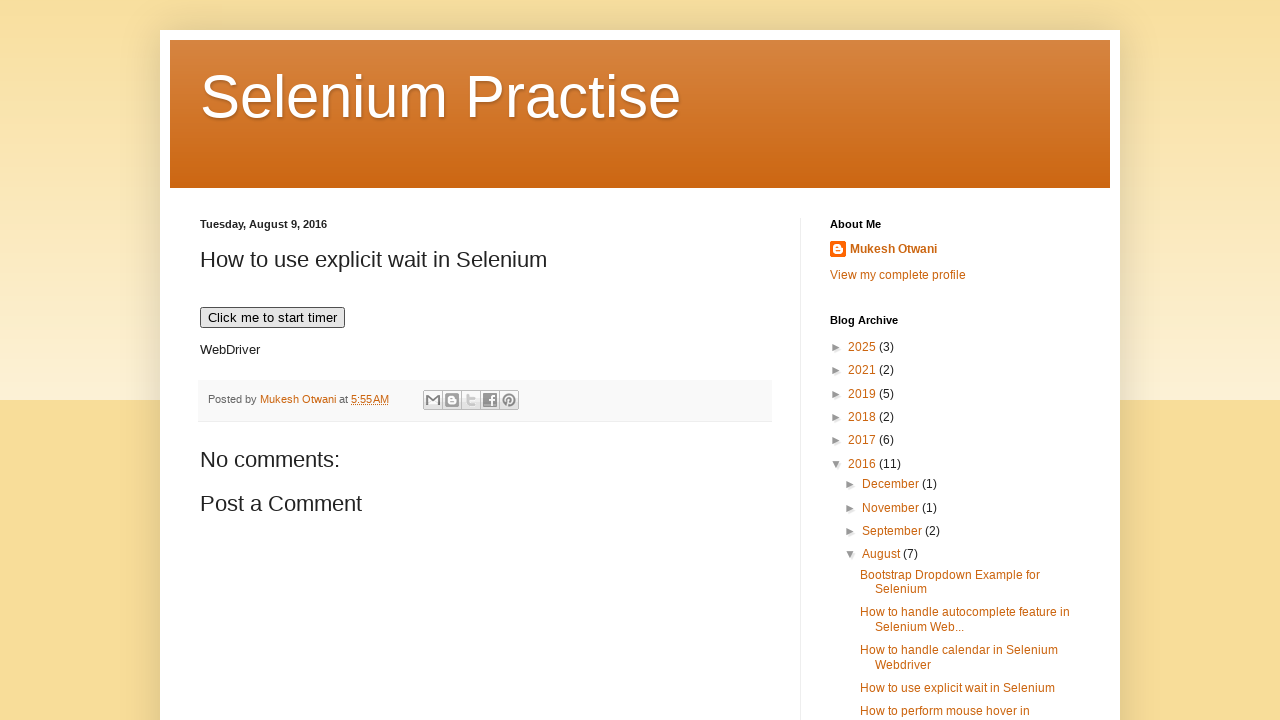

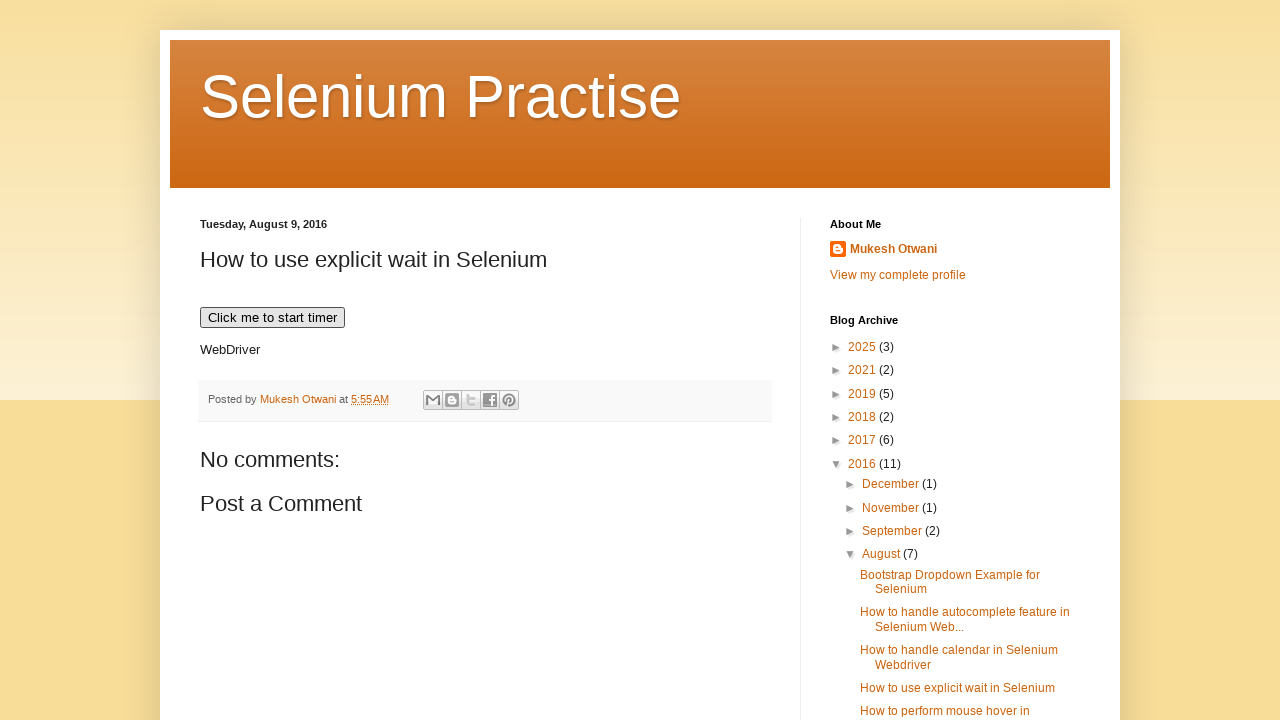